Tests the button tooltip functionality by hovering over the button and verifying the tooltip text appears correctly.

Starting URL: https://demoqa.com/tool-tips

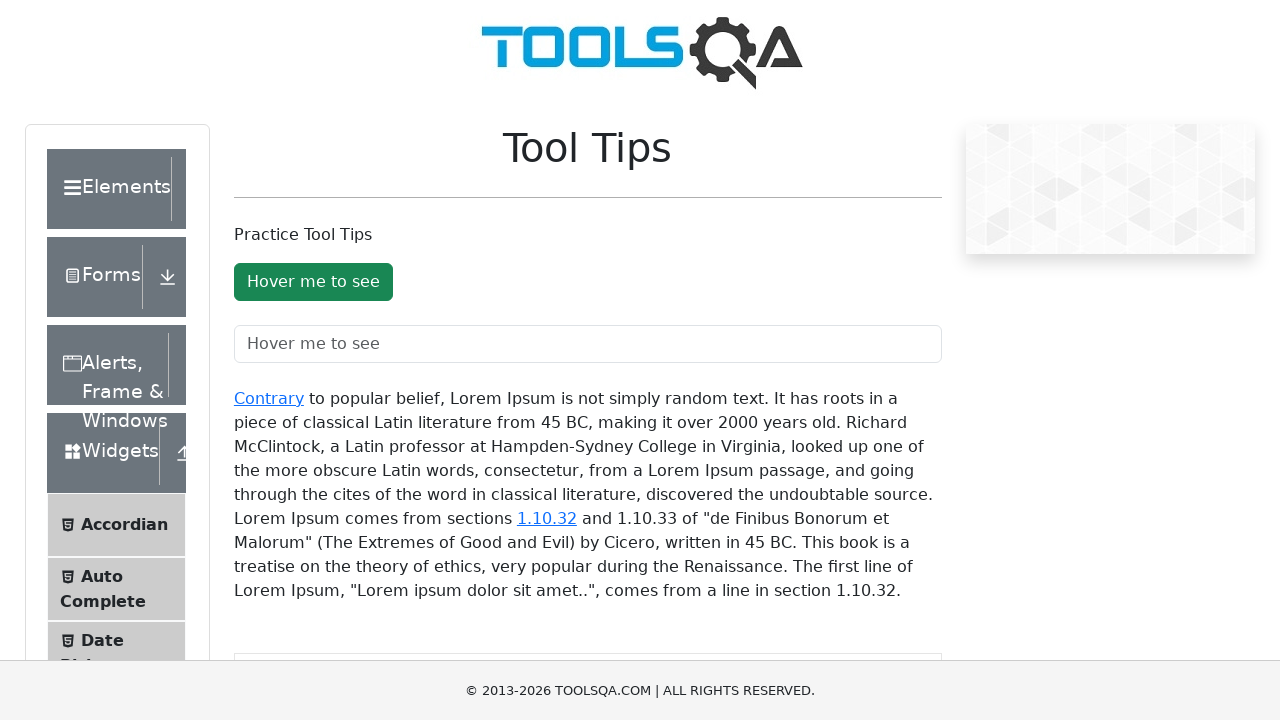

Waited for button element to be attached to the DOM
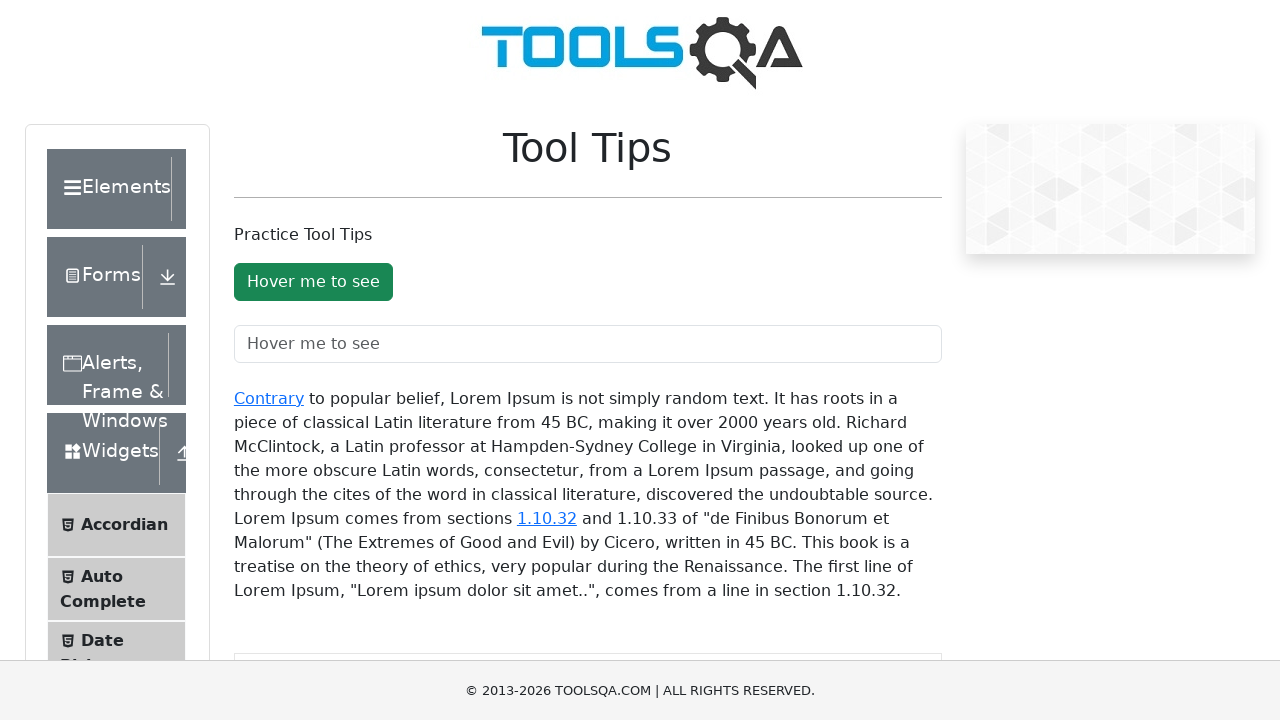

Located the tooltip button element
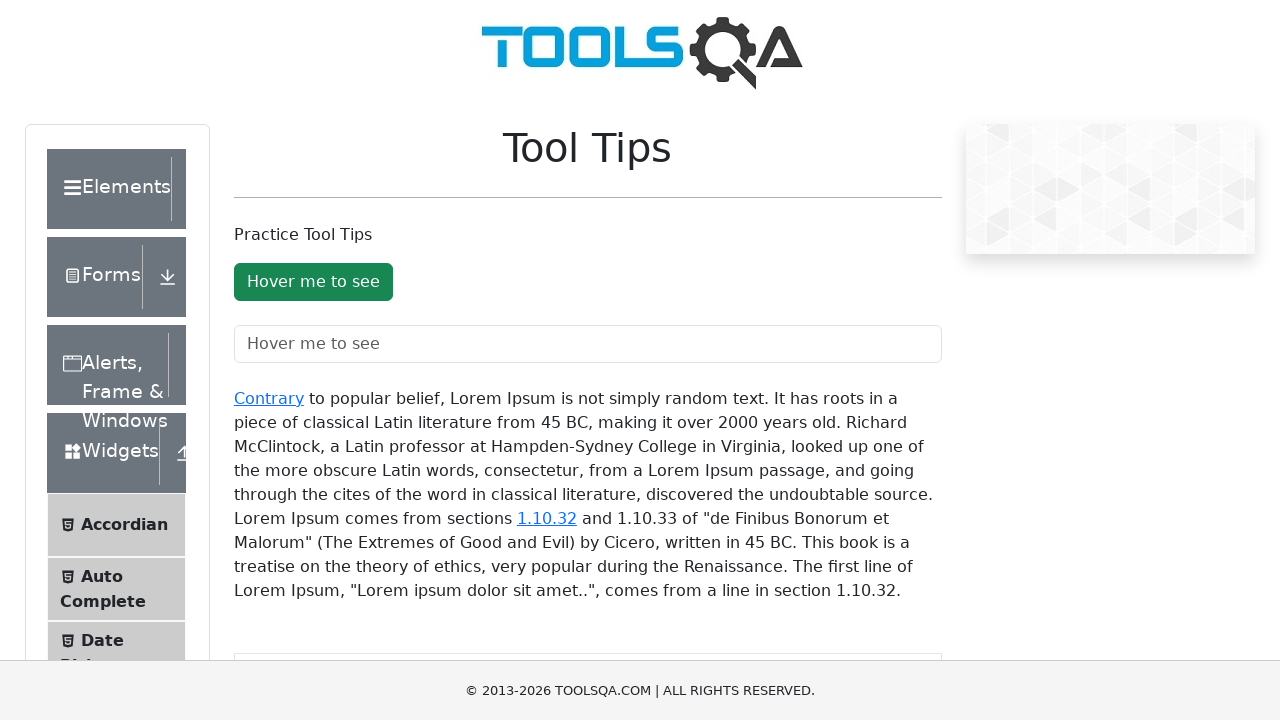

Scrolled button into view
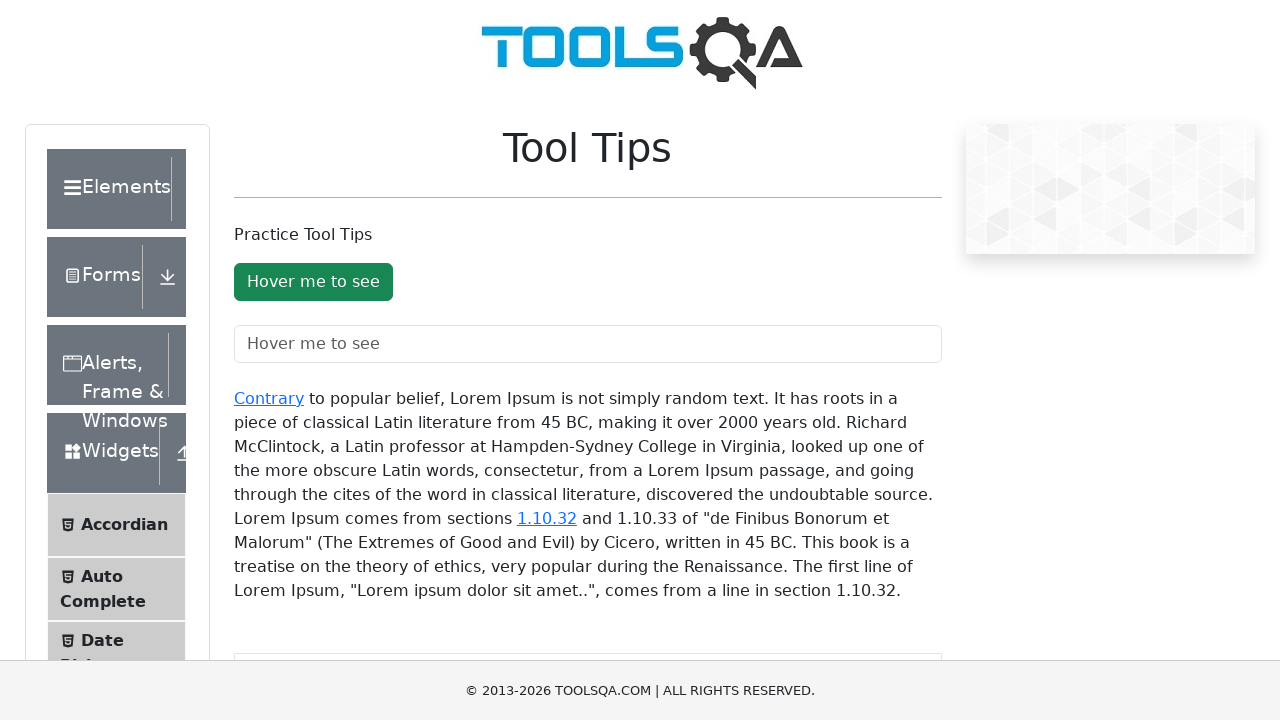

Hovered over the button to trigger tooltip at (313, 282) on #toolTipButton
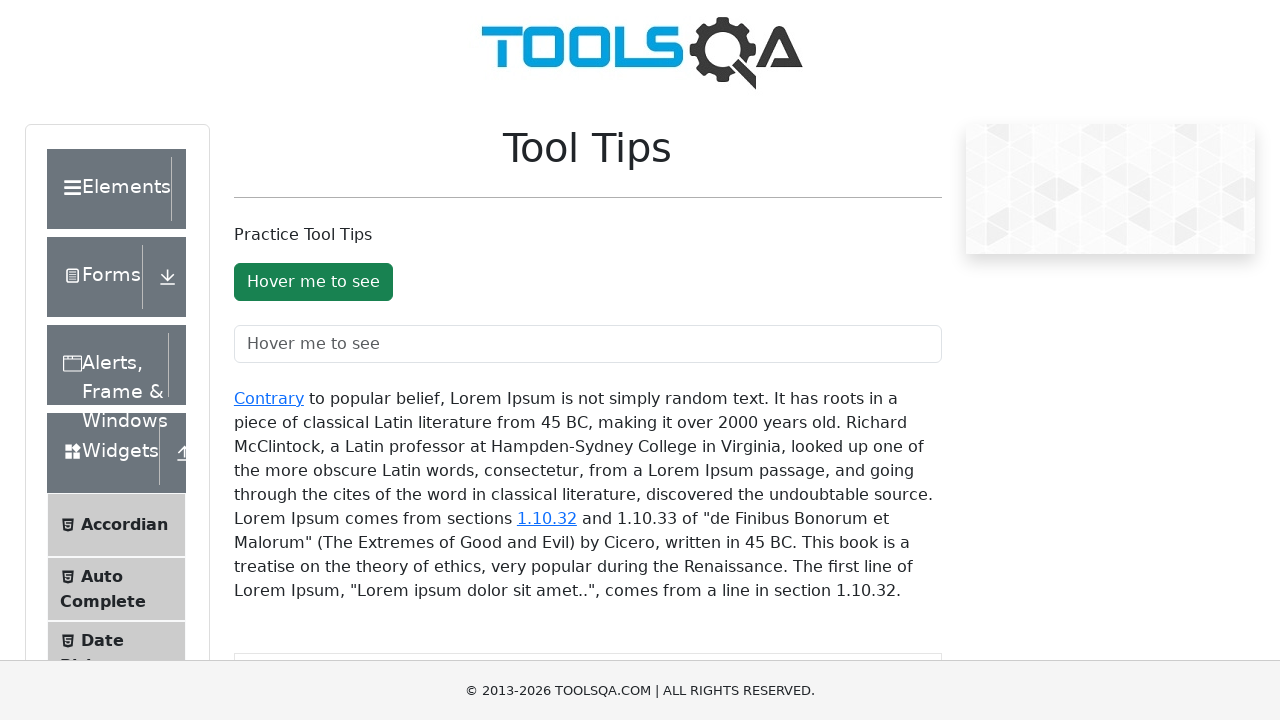

Located tooltip element with expected text
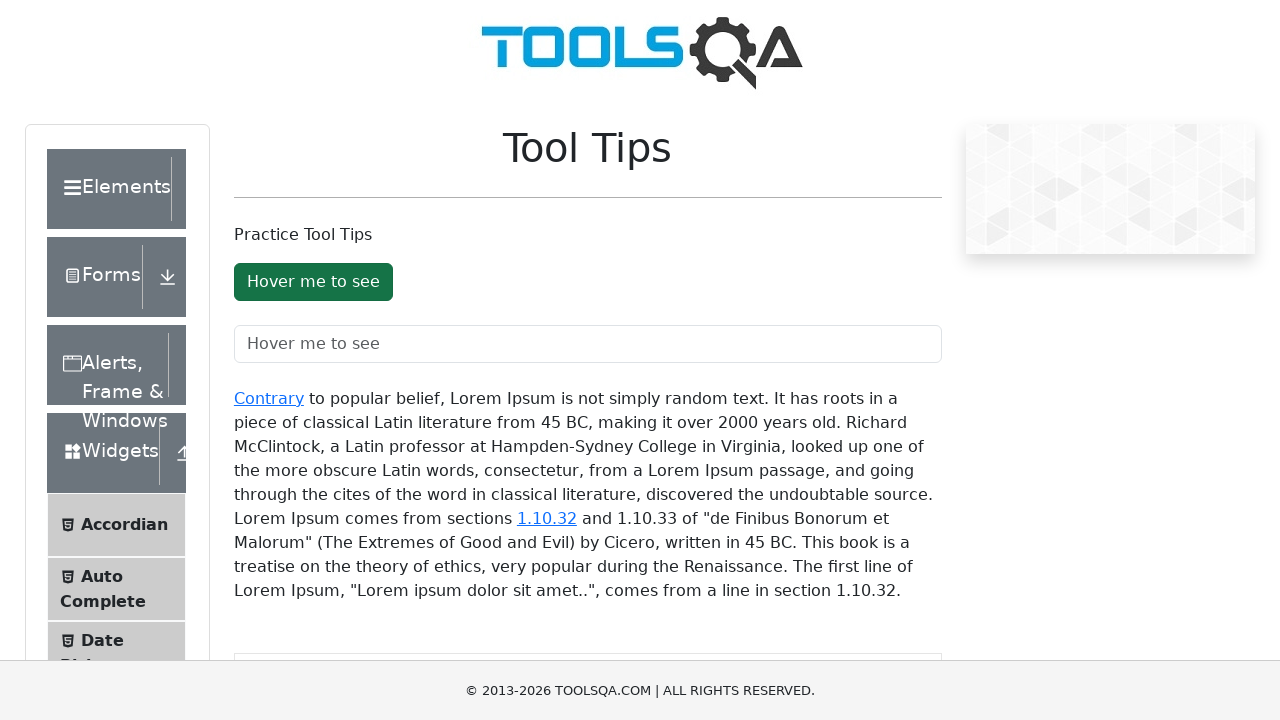

Tooltip became visible
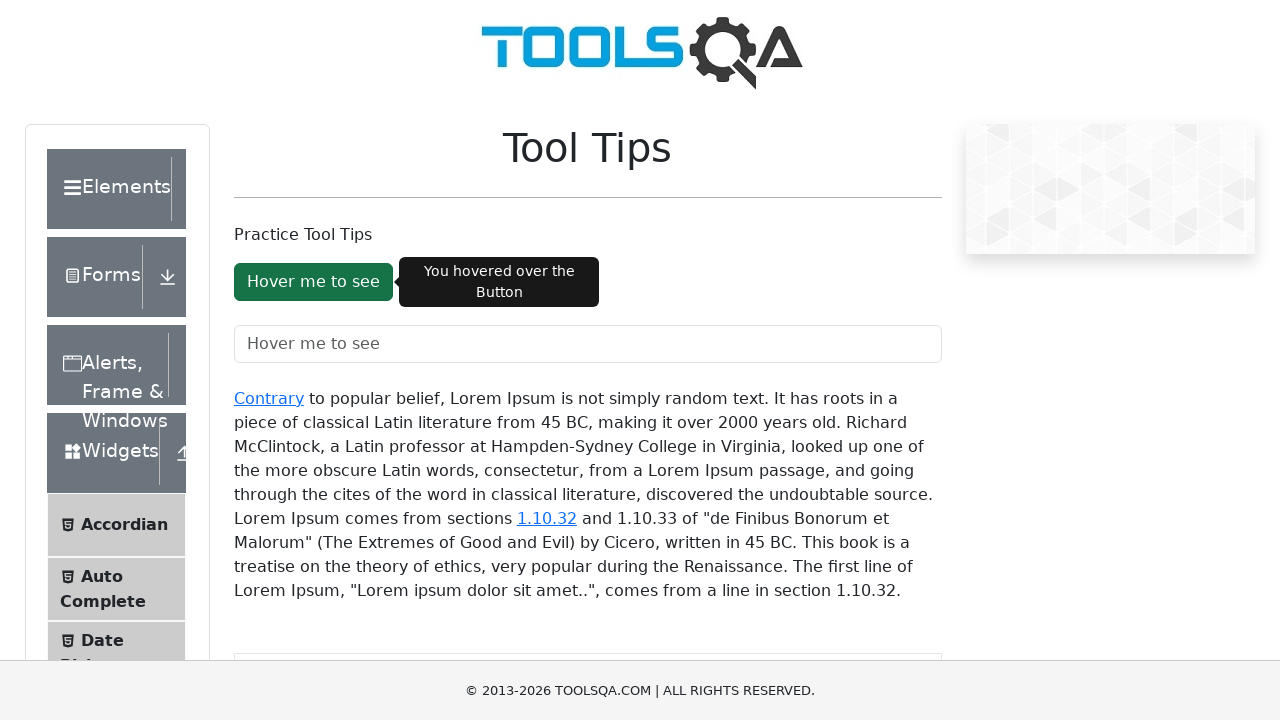

Verified tooltip is visible
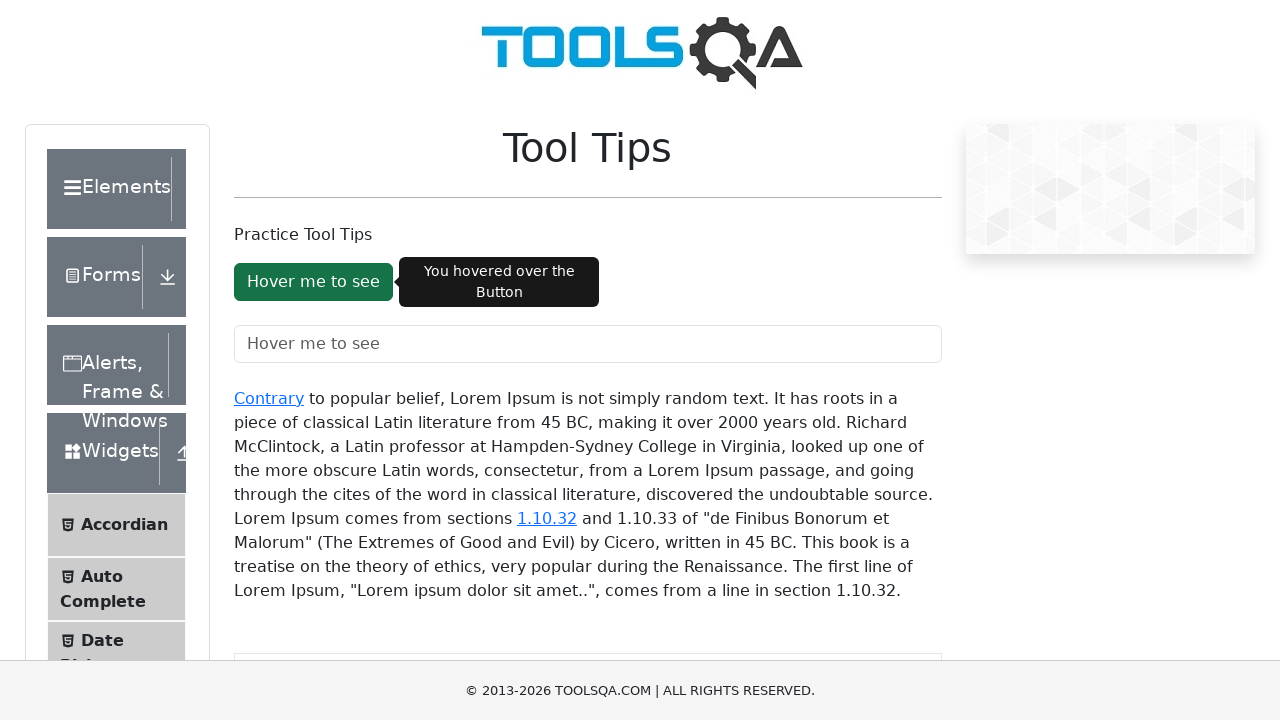

Verified tooltip text content is 'You hovered over the Button'
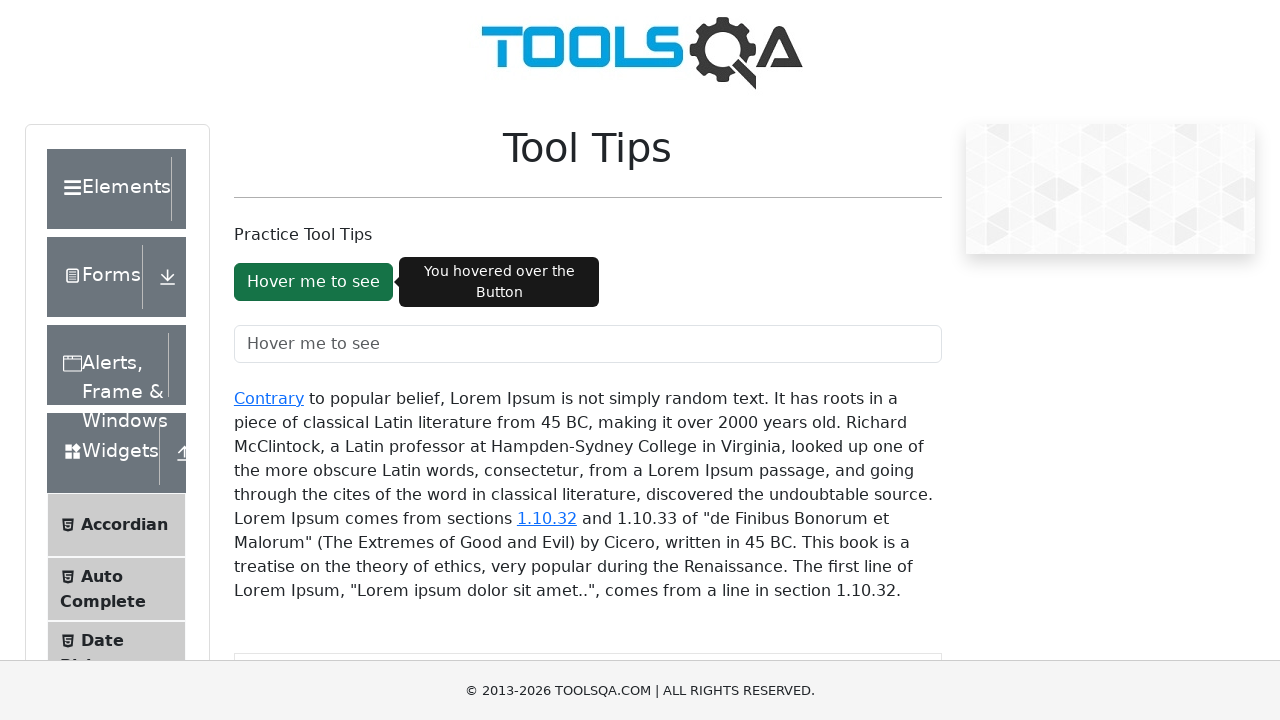

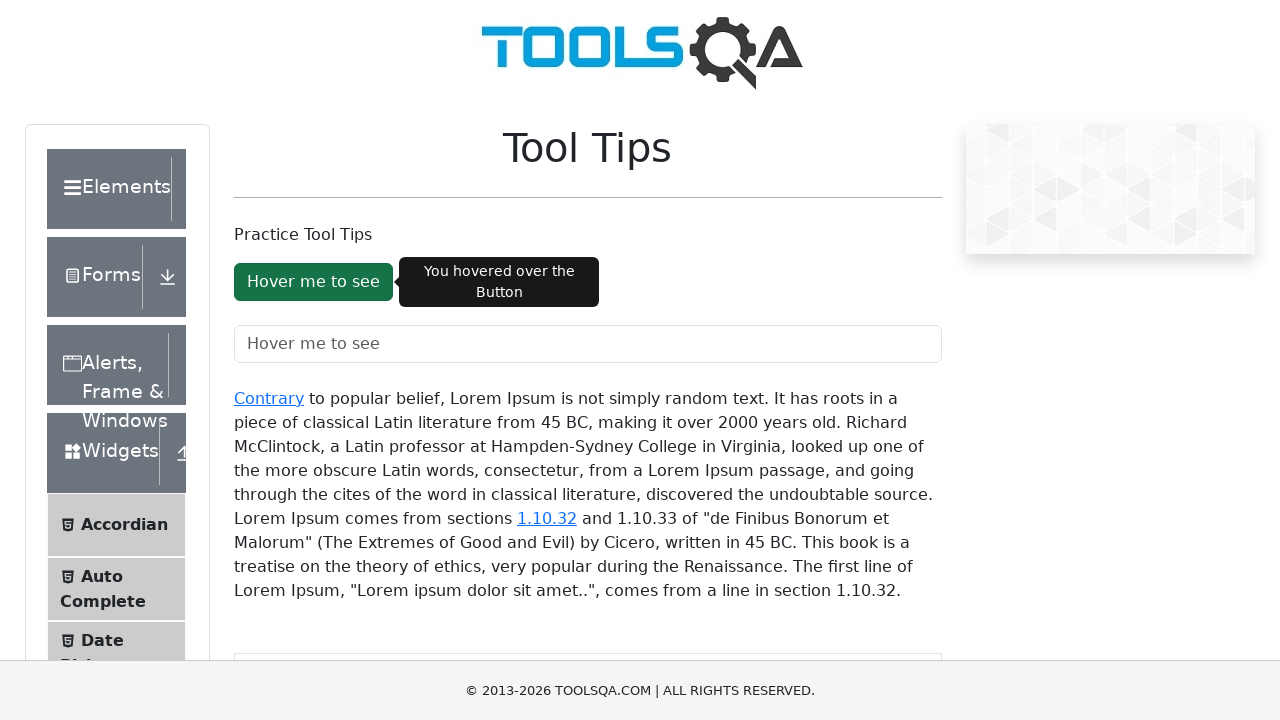